Tests that clicking the rank column header on the Buggy Cars Rating page correctly sorts the table by rank in ascending order, verifying each row's rank value matches its position.

Starting URL: https://buggy.justtestit.org/overall

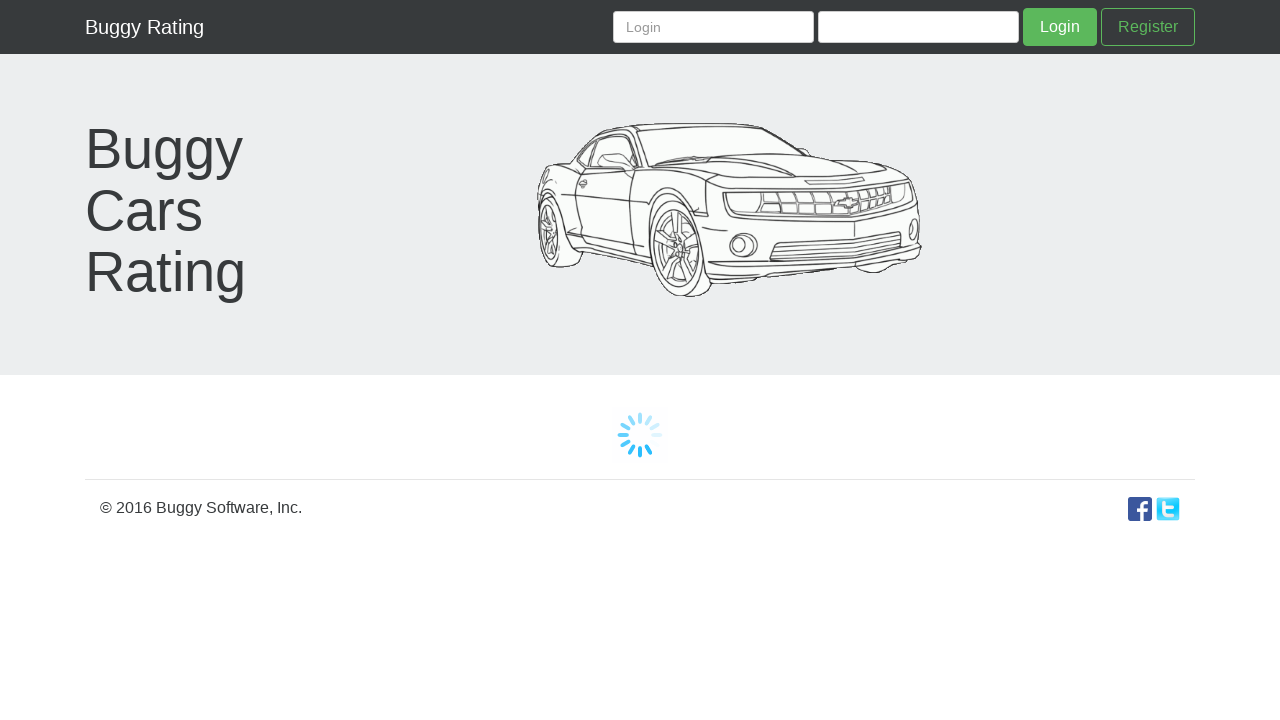

Clicked Rank column header to sort by rank at (734, 432) on th:has-text('Rank')
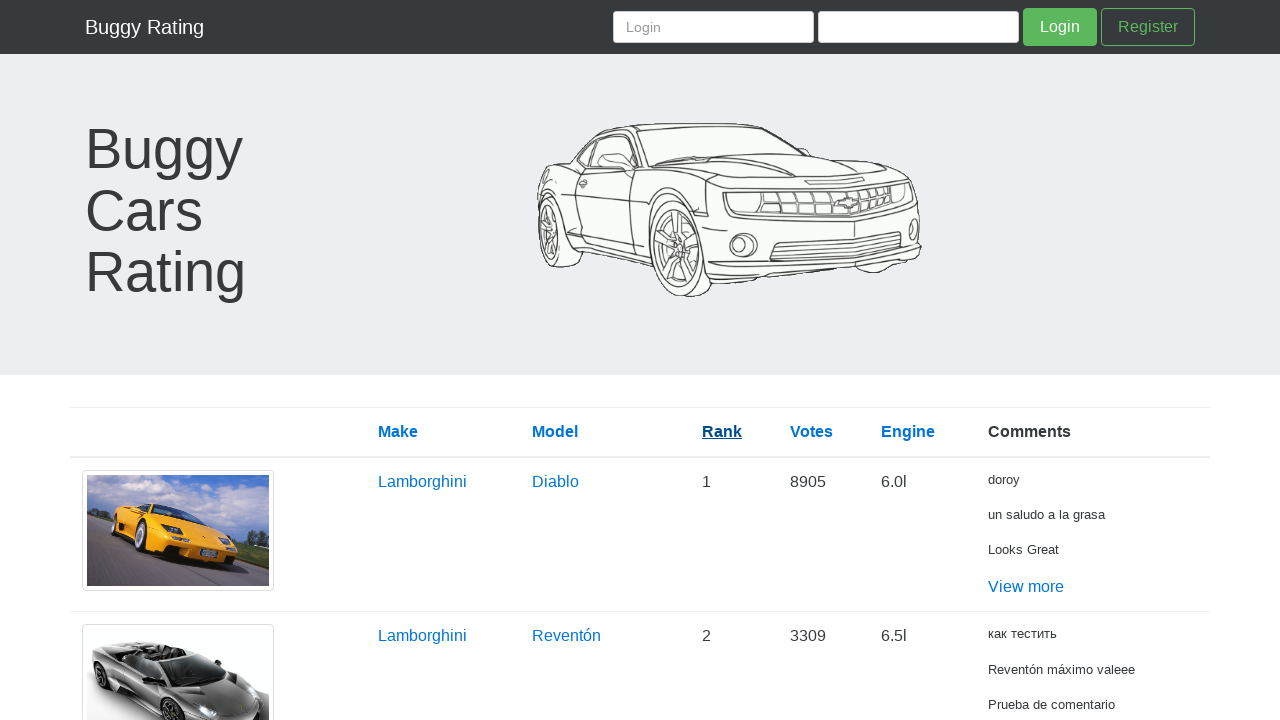

Waited for table to update after sorting
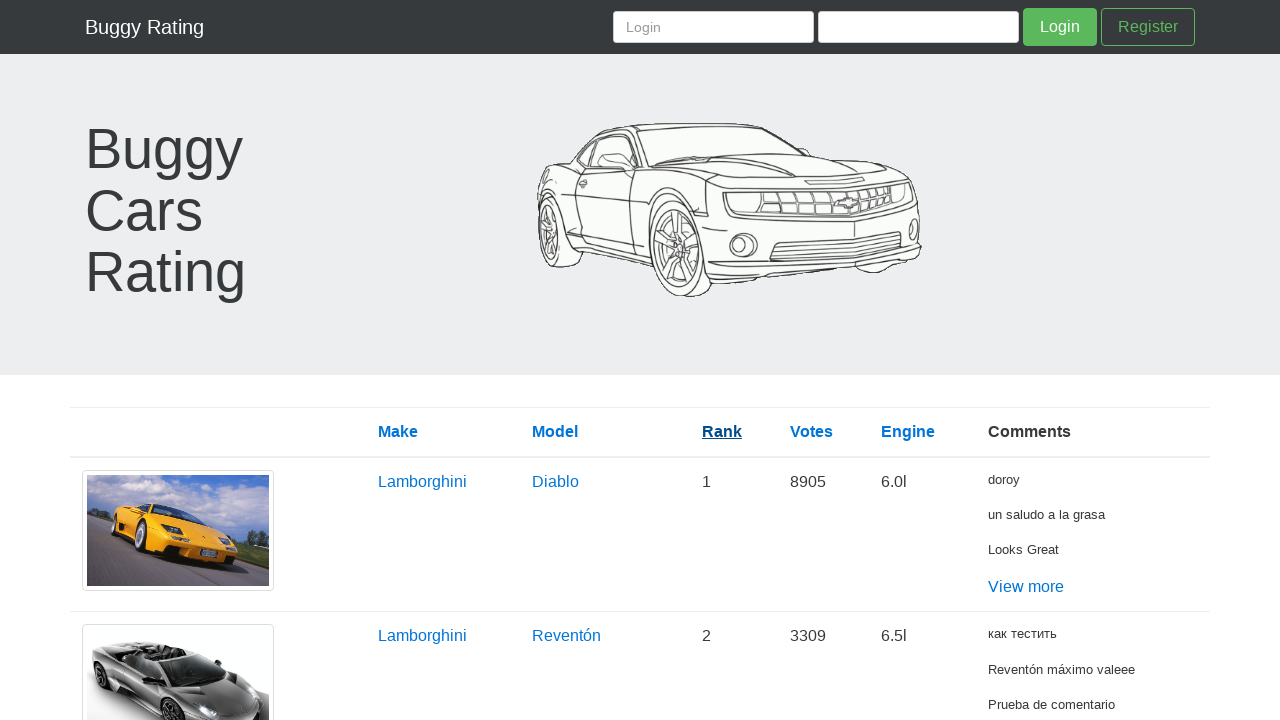

Retrieved all table rows from the sorted table
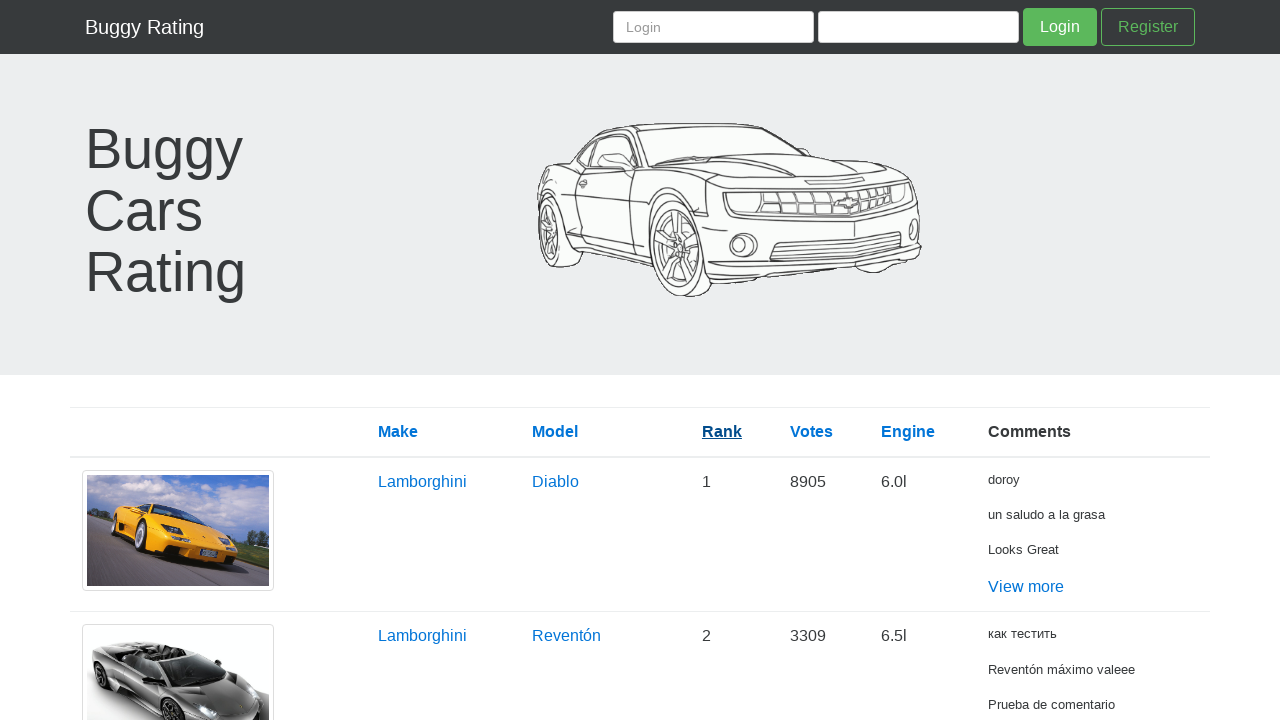

Verified rank 1 is in correct position
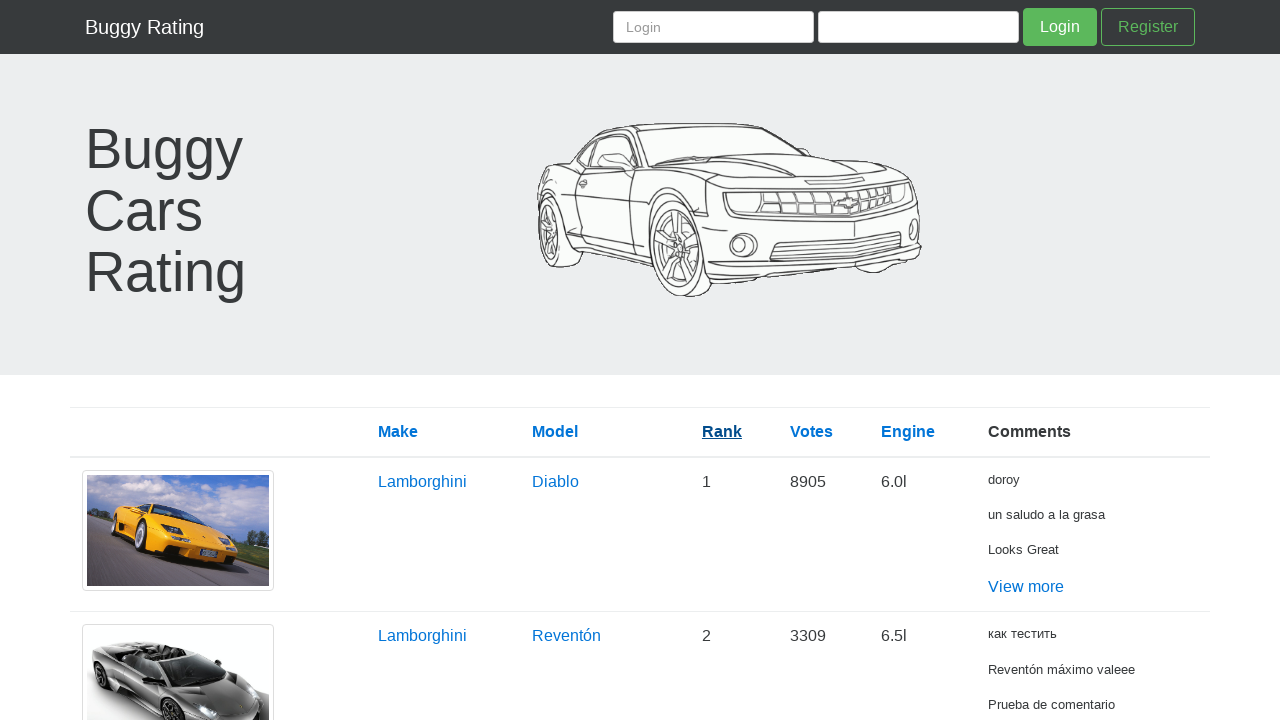

Verified rank 2 is in correct position
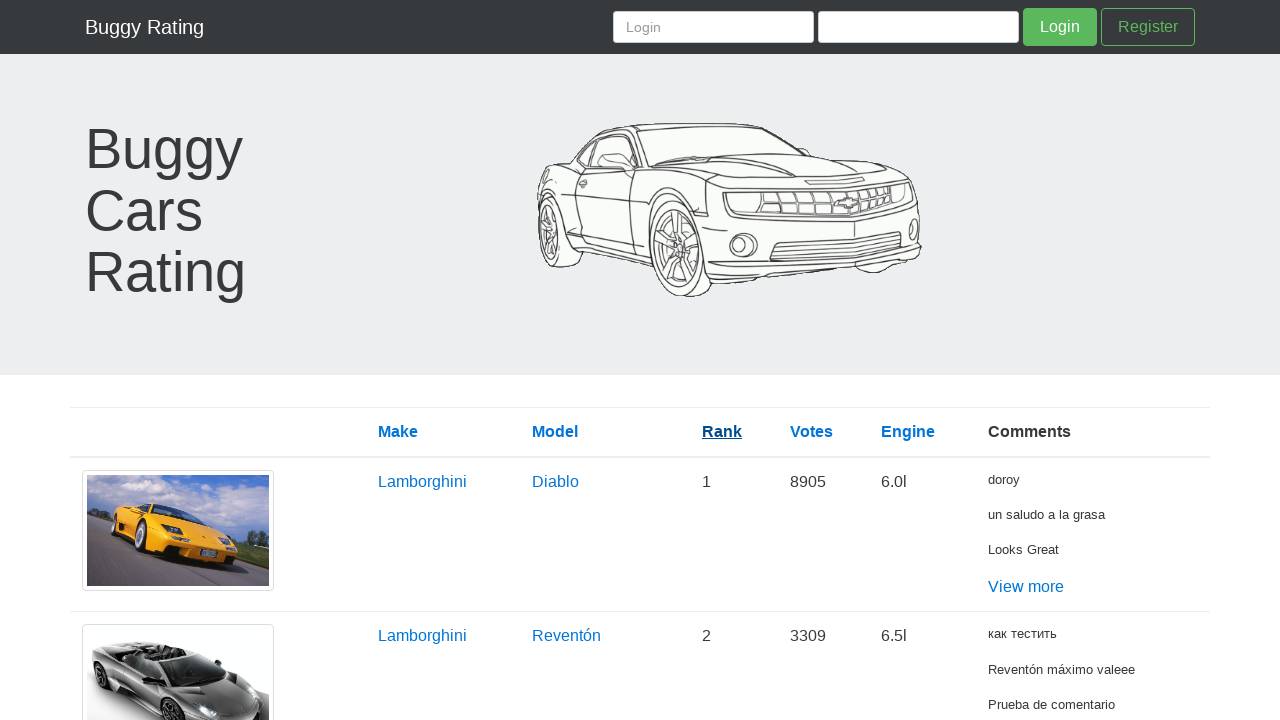

Verified rank 3 is in correct position
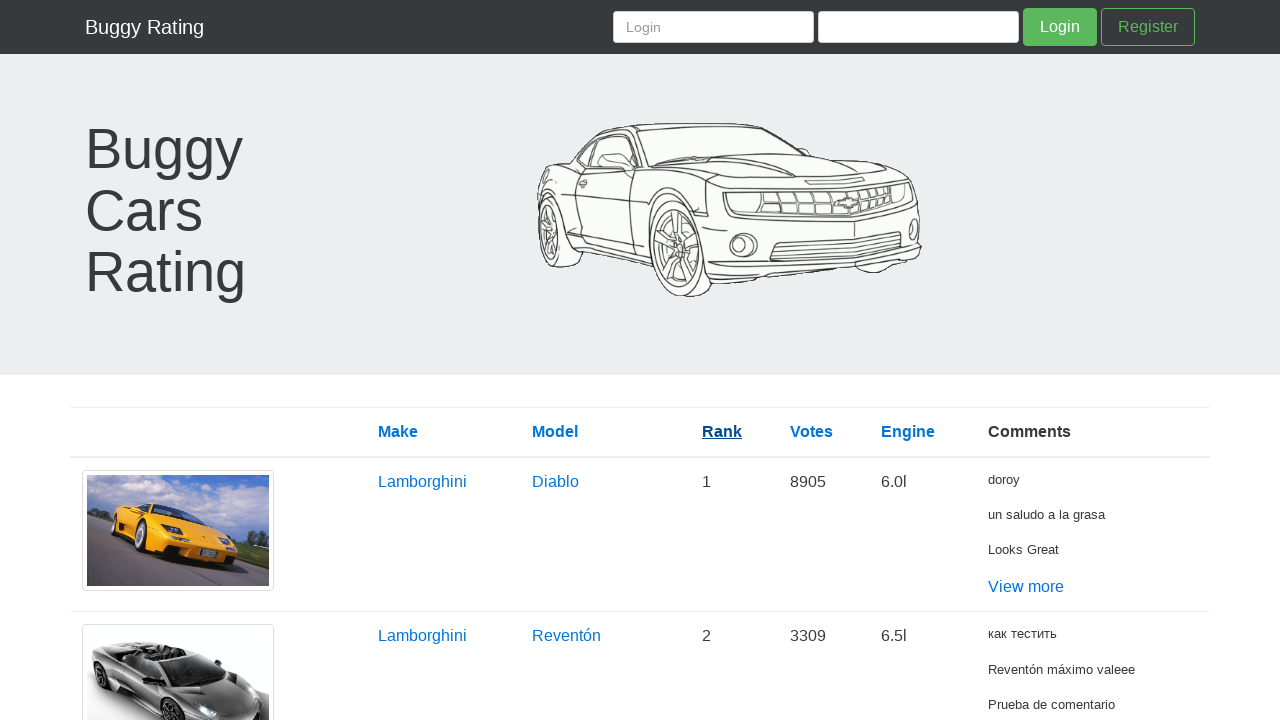

Verified rank 4 is in correct position
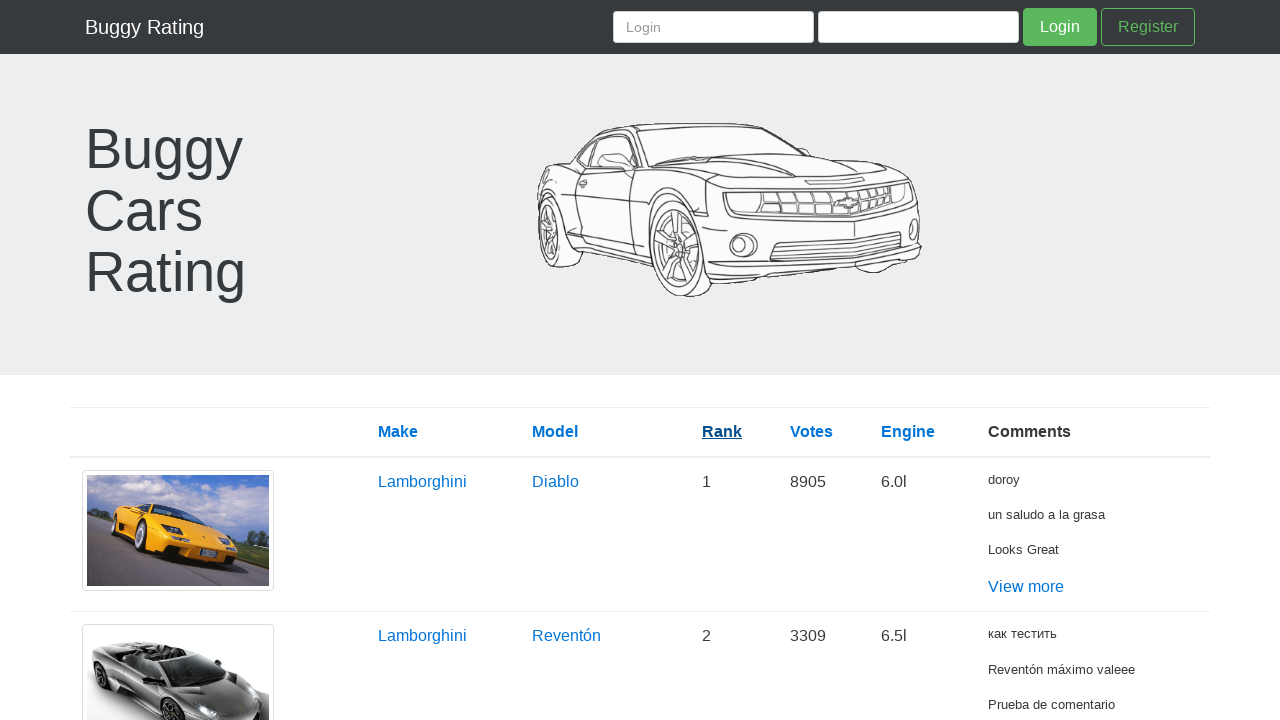

Verified rank 5 is in correct position
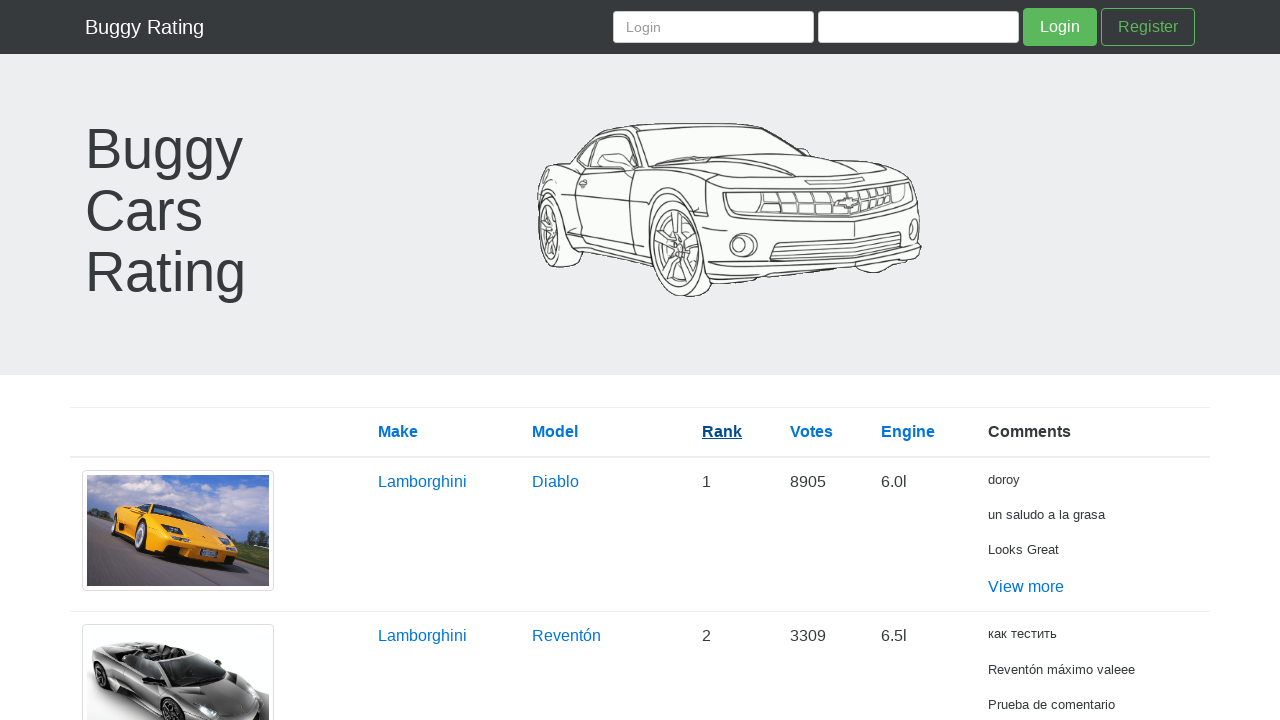

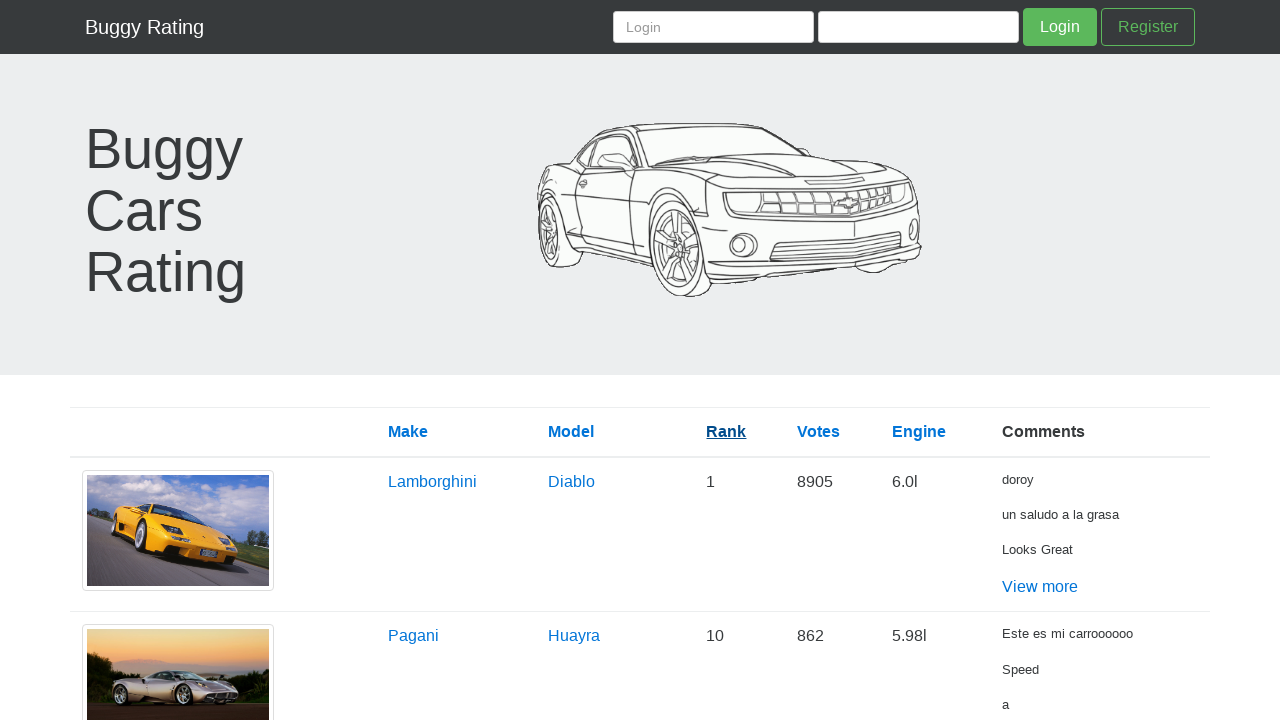